Tests window switching functionality by clicking a button that opens a new tab, switching to the new tab, and then switching back to the original window

Starting URL: https://formy-project.herokuapp.com/switch-window

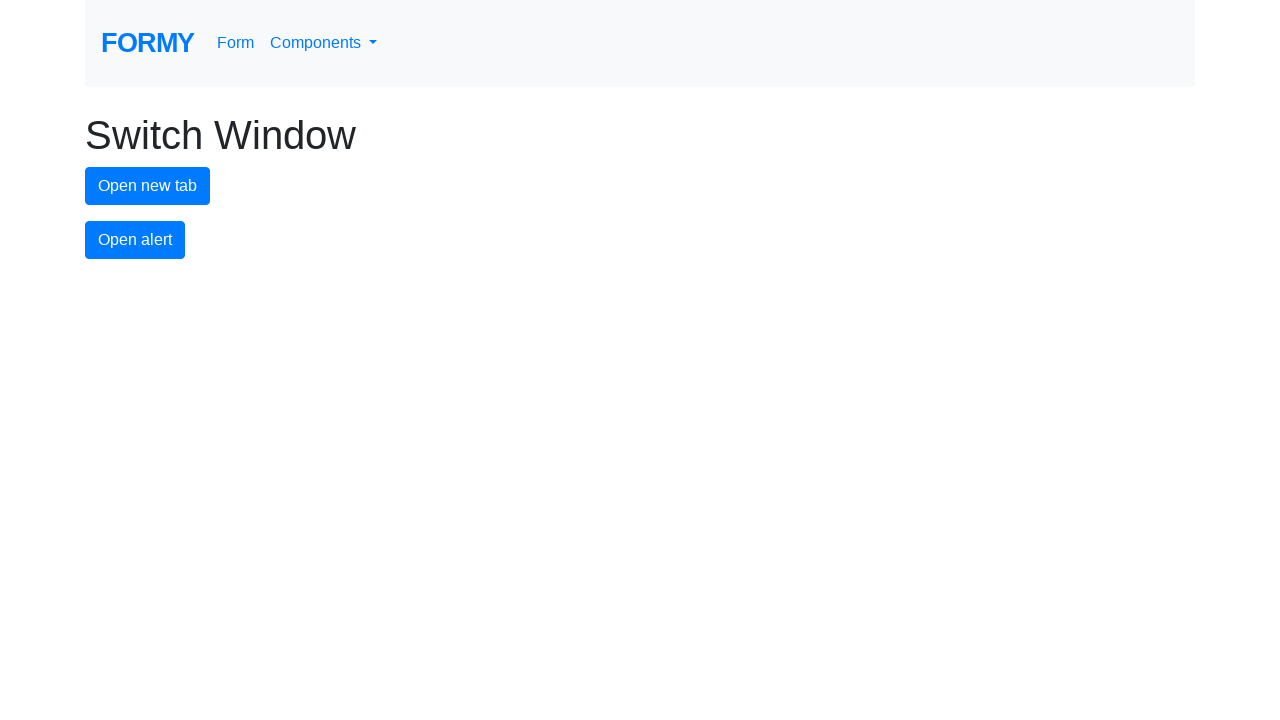

Clicked new tab button to open a new window at (148, 186) on #new-tab-button
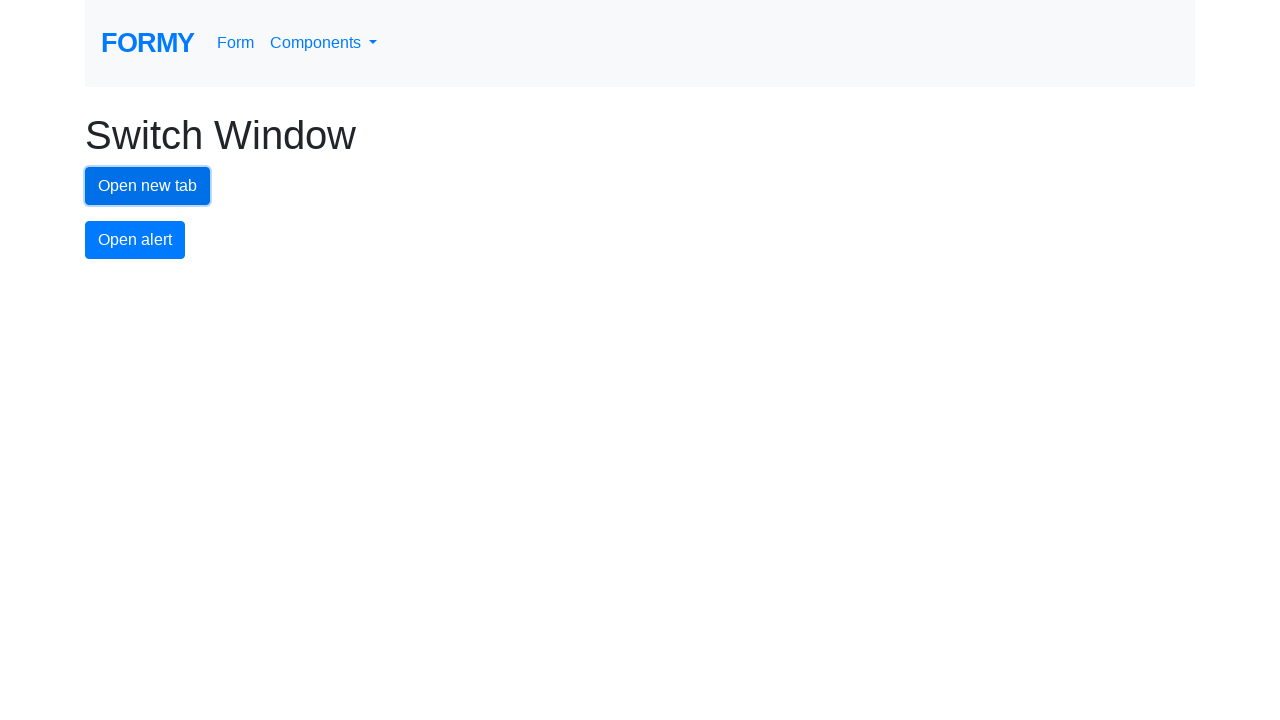

New tab opened and page object captured at (148, 186) on #new-tab-button
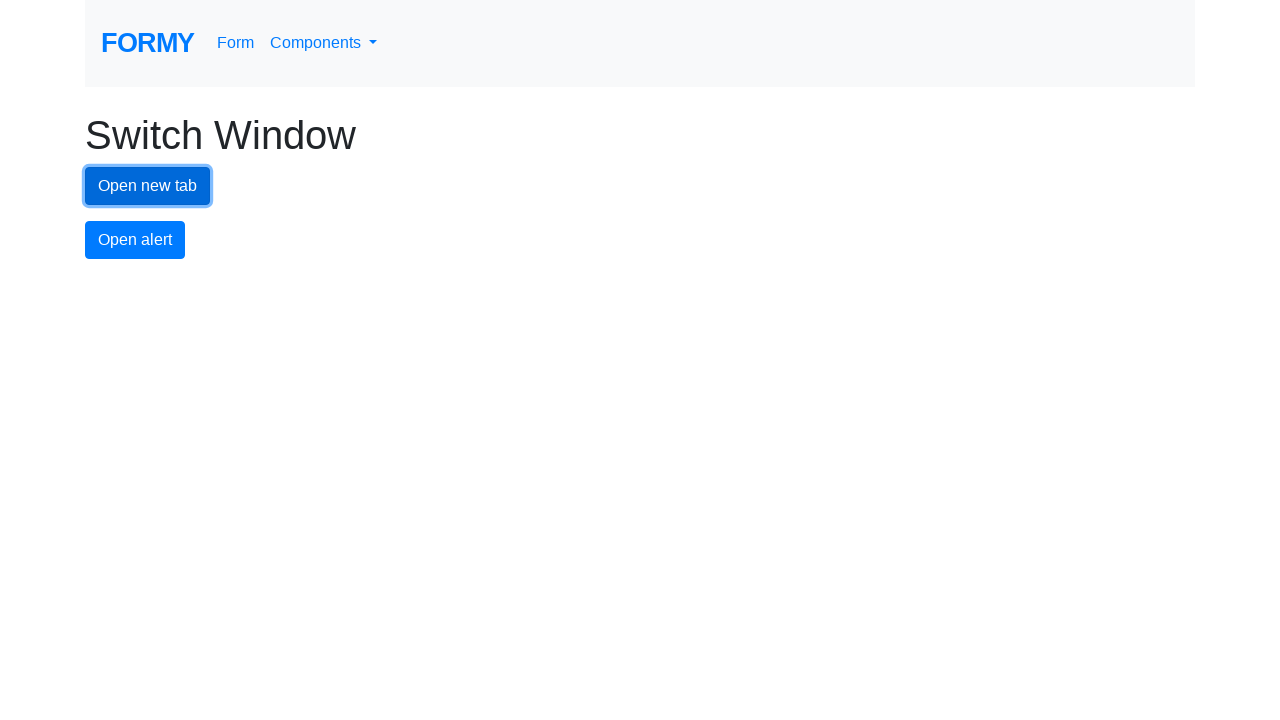

New page finished loading
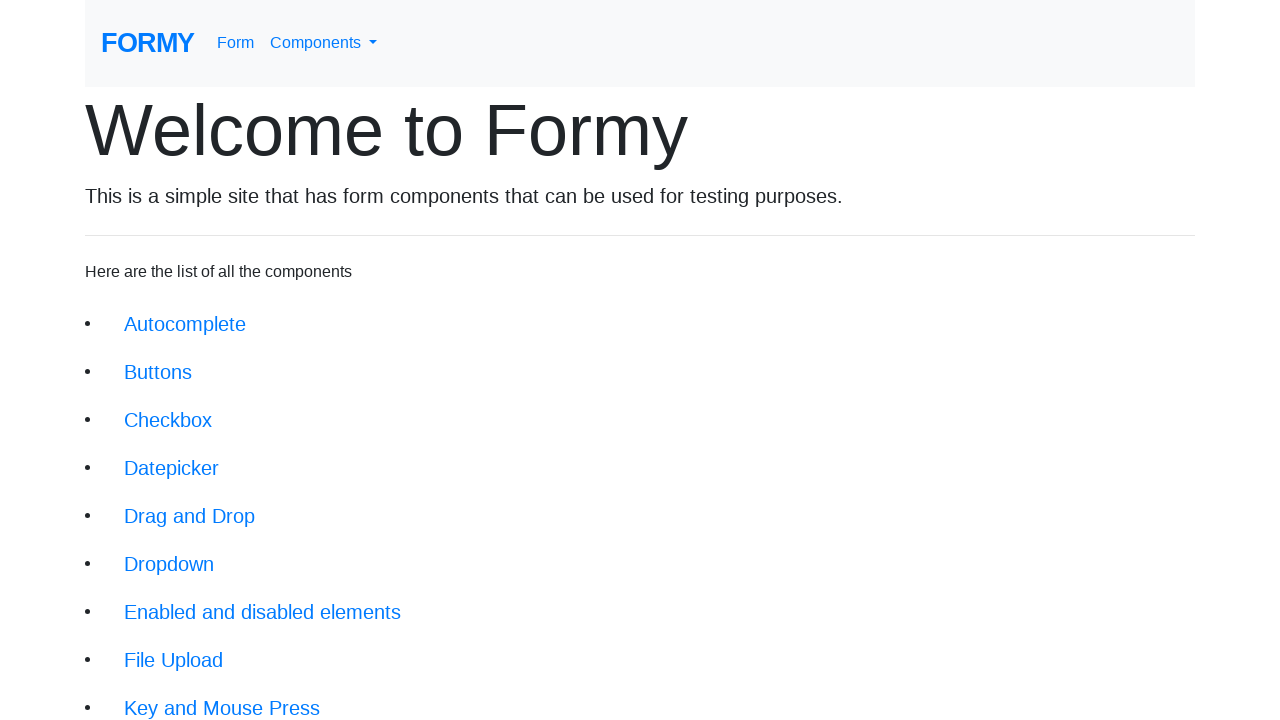

Switched back to original window by bringing it to front
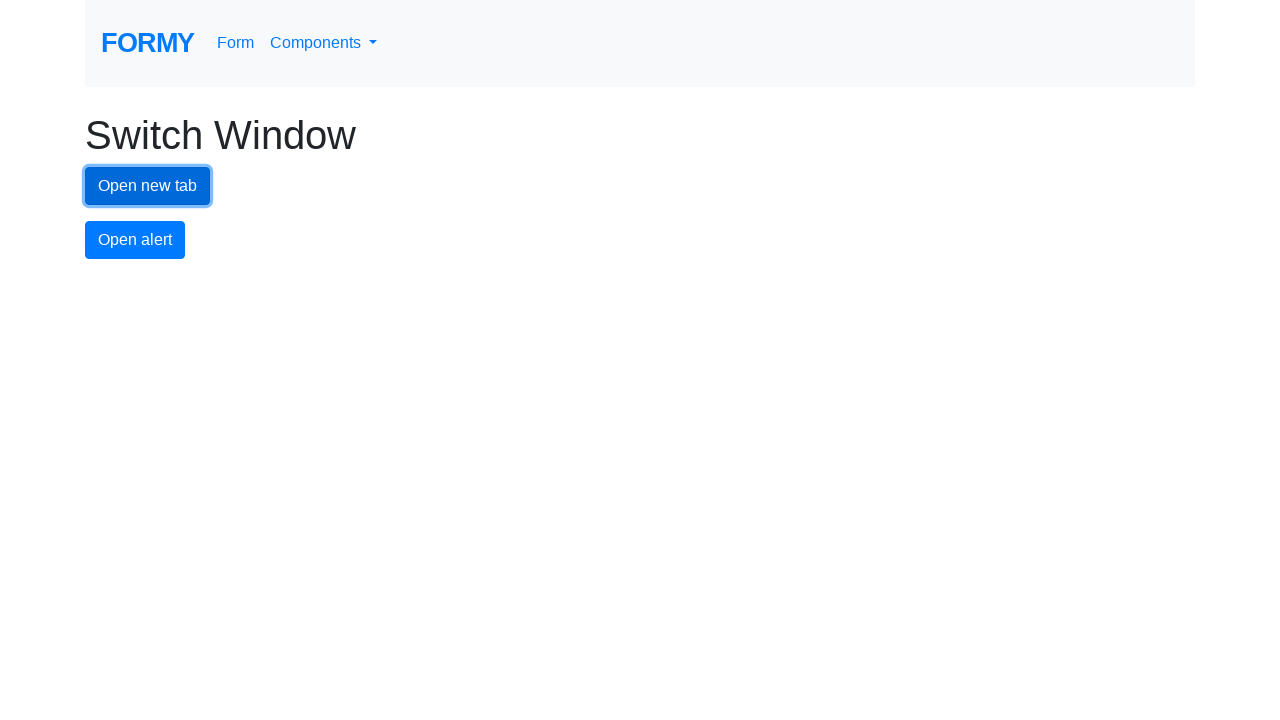

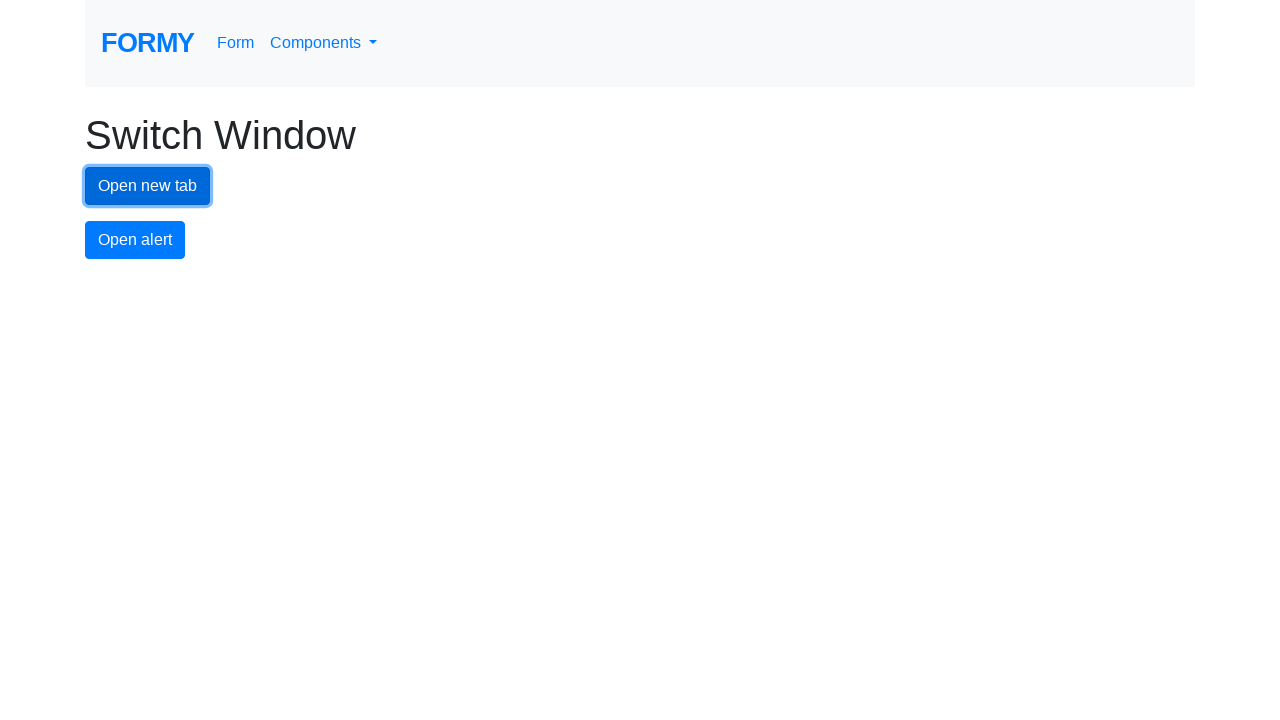